Tests a math challenge page by reading a value, calculating a formula result (log of absolute value of 12*sin(x)), filling in the answer, checking a checkbox, selecting a radio button, and submitting the form

Starting URL: https://suninjuly.github.io/math.html

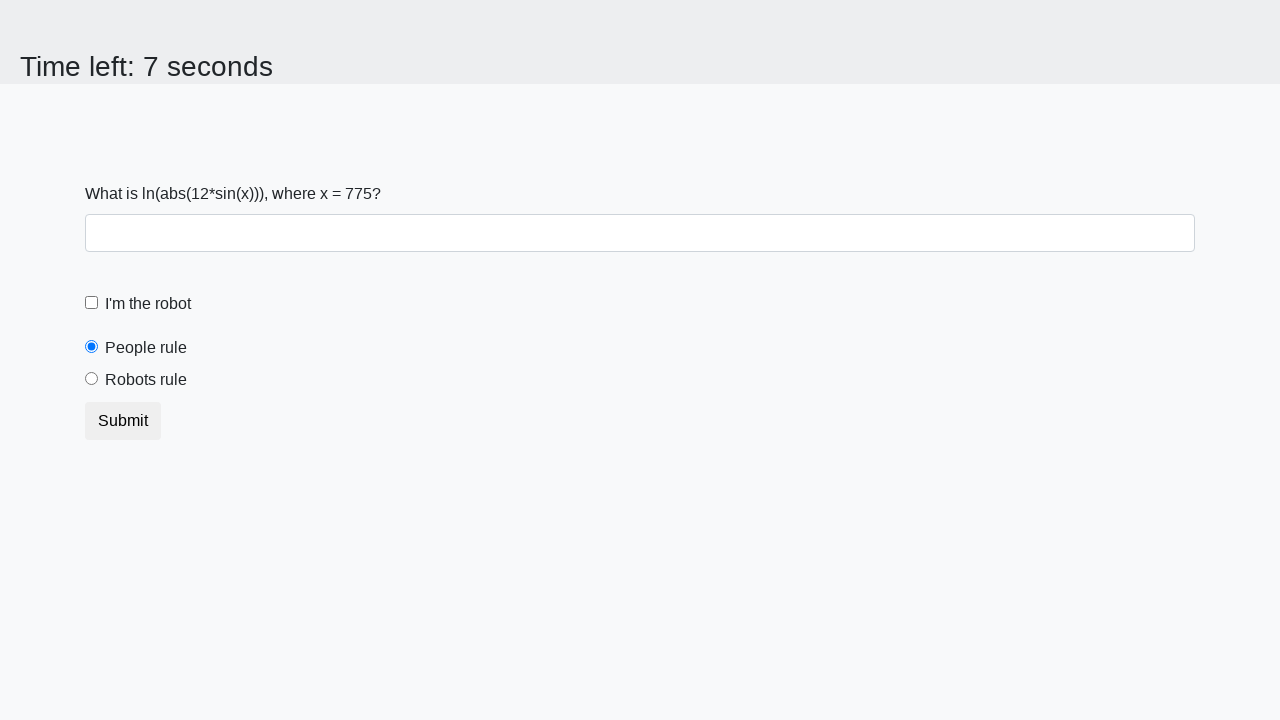

Located the x value element
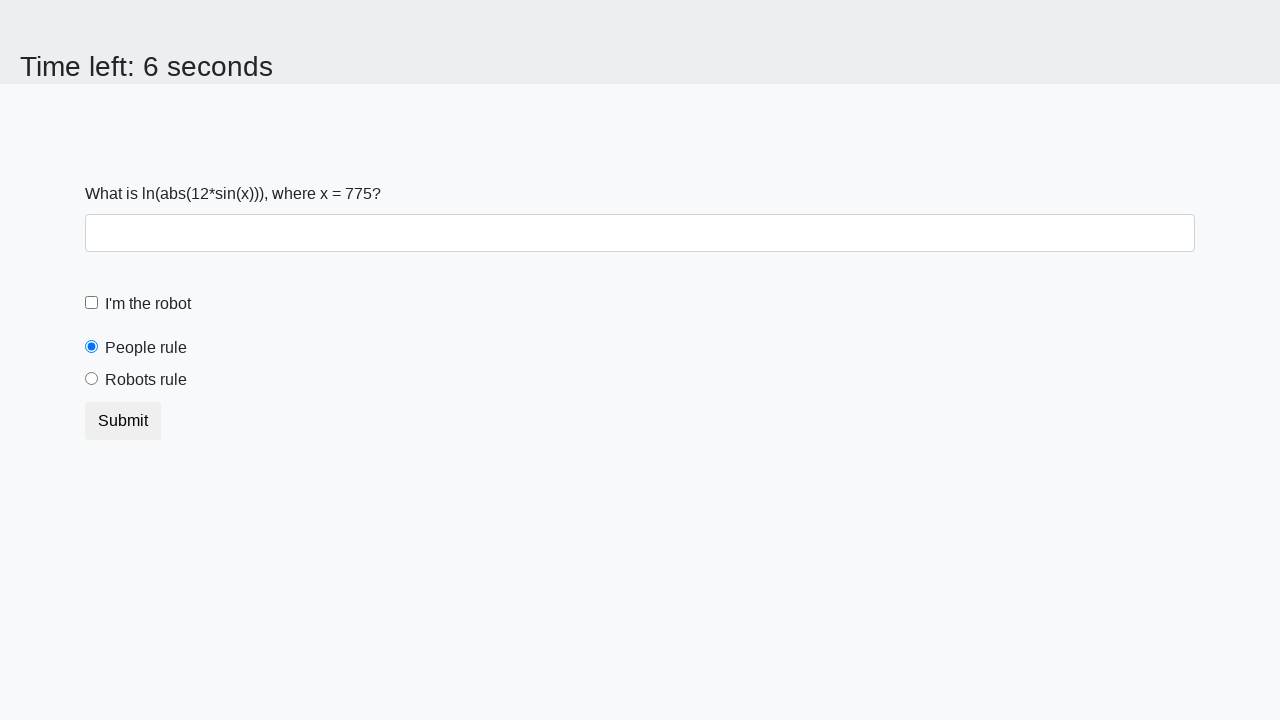

Extracted x value from page: 775
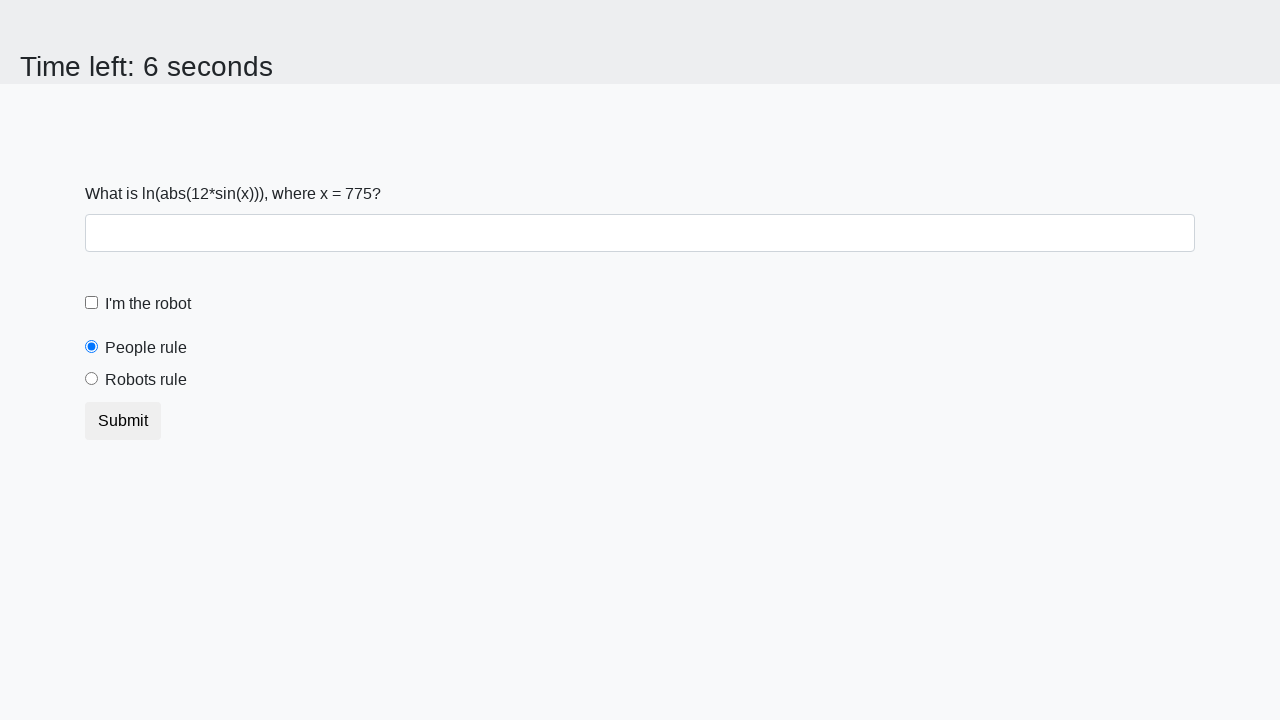

Calculated answer using formula log(|12*sin(x)|): 2.2947078710320032
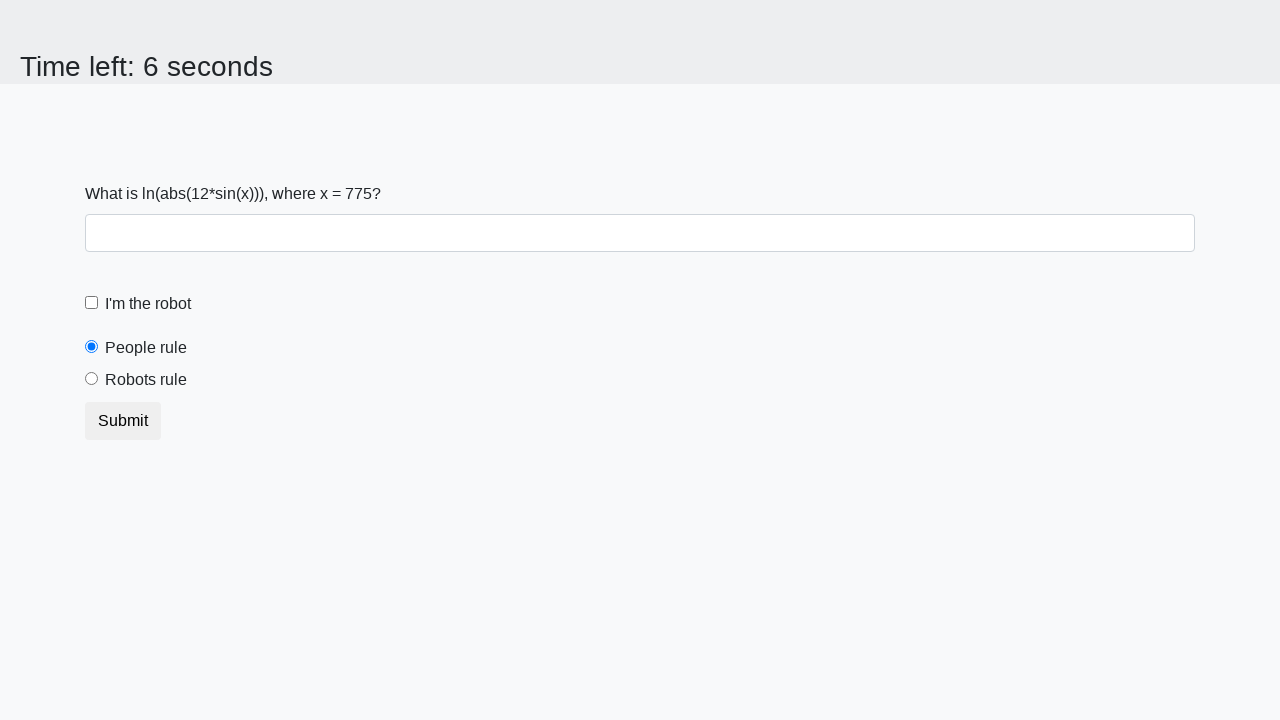

Filled answer field with calculated result: 2.2947078710320032 on #answer
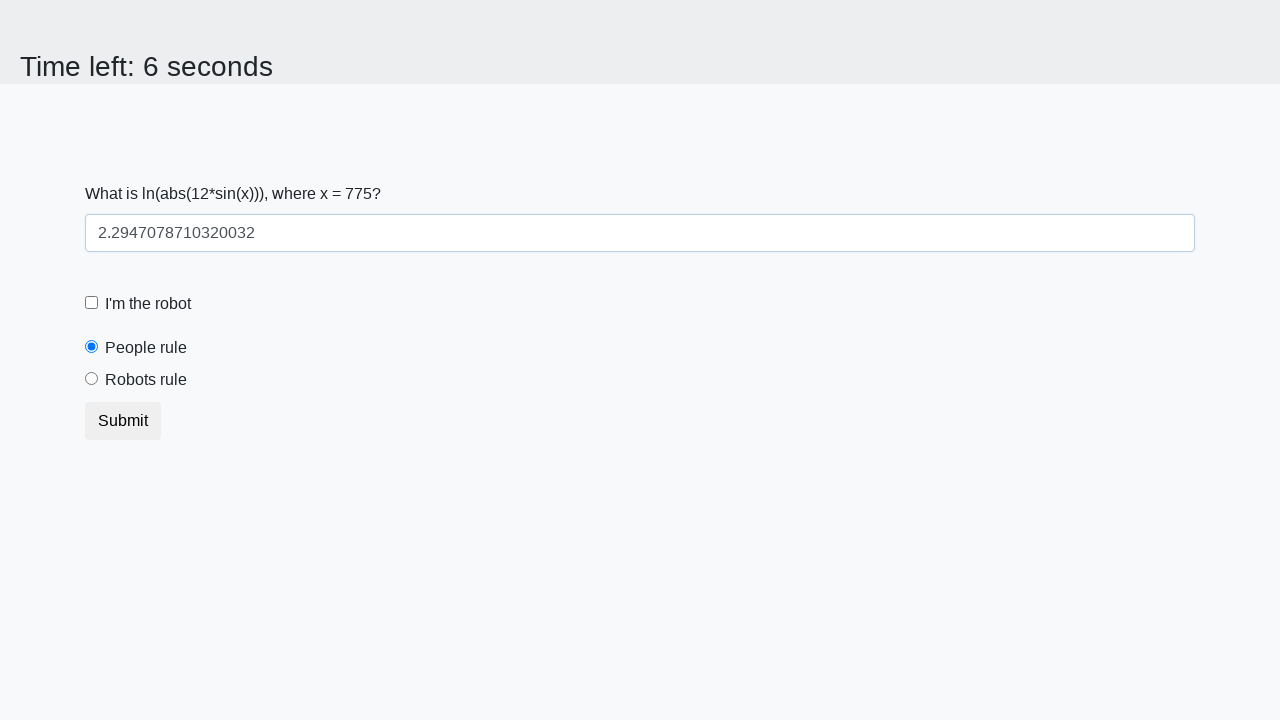

Checked the robot checkbox at (148, 304) on label[for="robotCheckbox"]
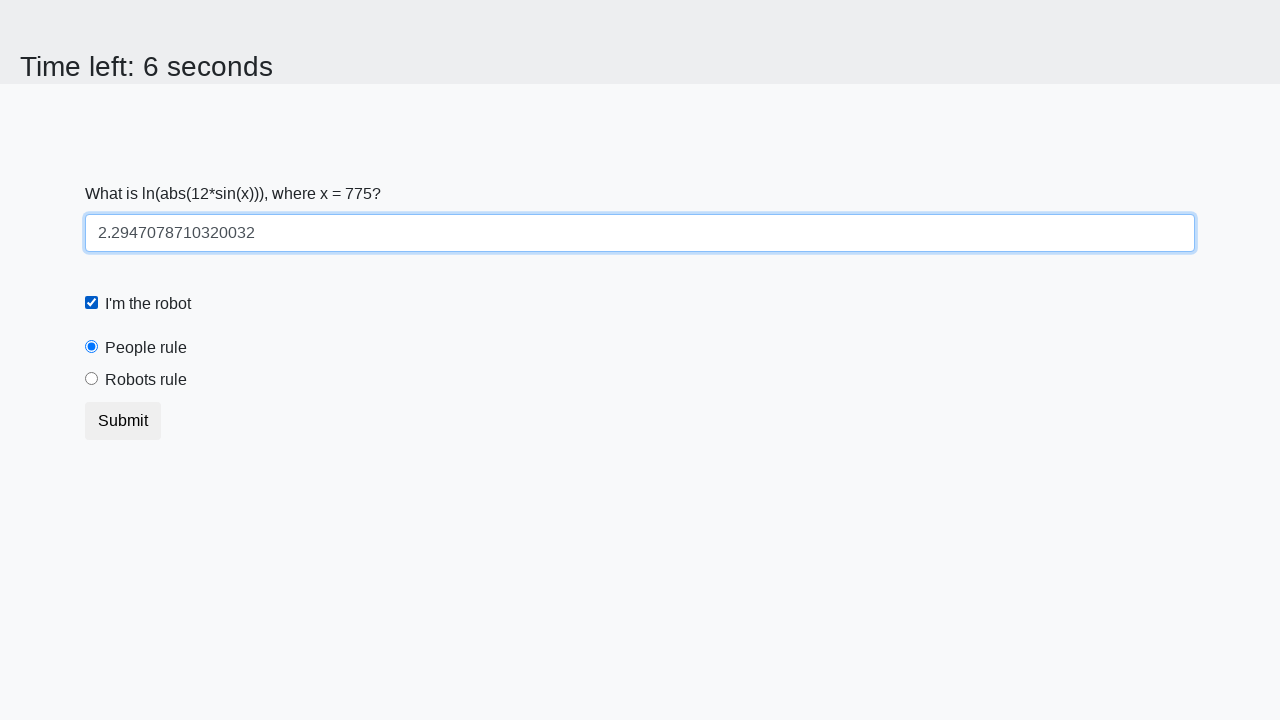

Selected the robots rule radio button at (146, 380) on label[for="robotsRule"]
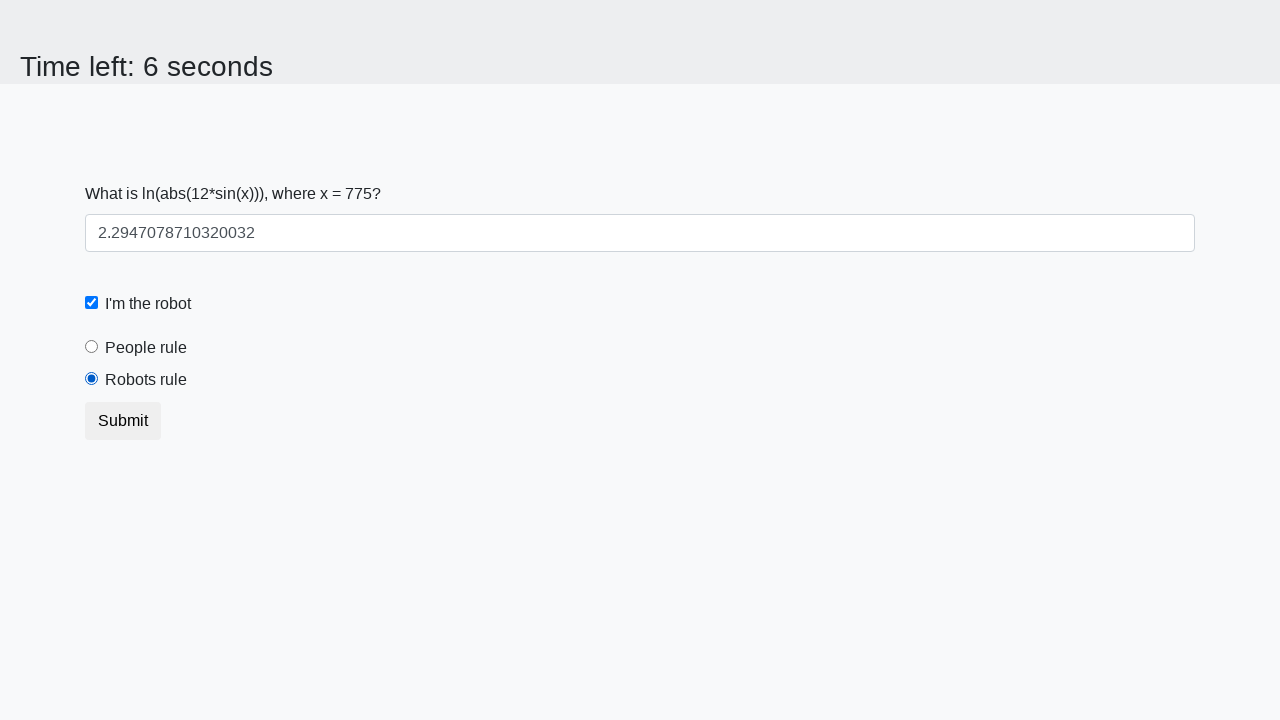

Clicked the submit button to submit the form at (123, 421) on button
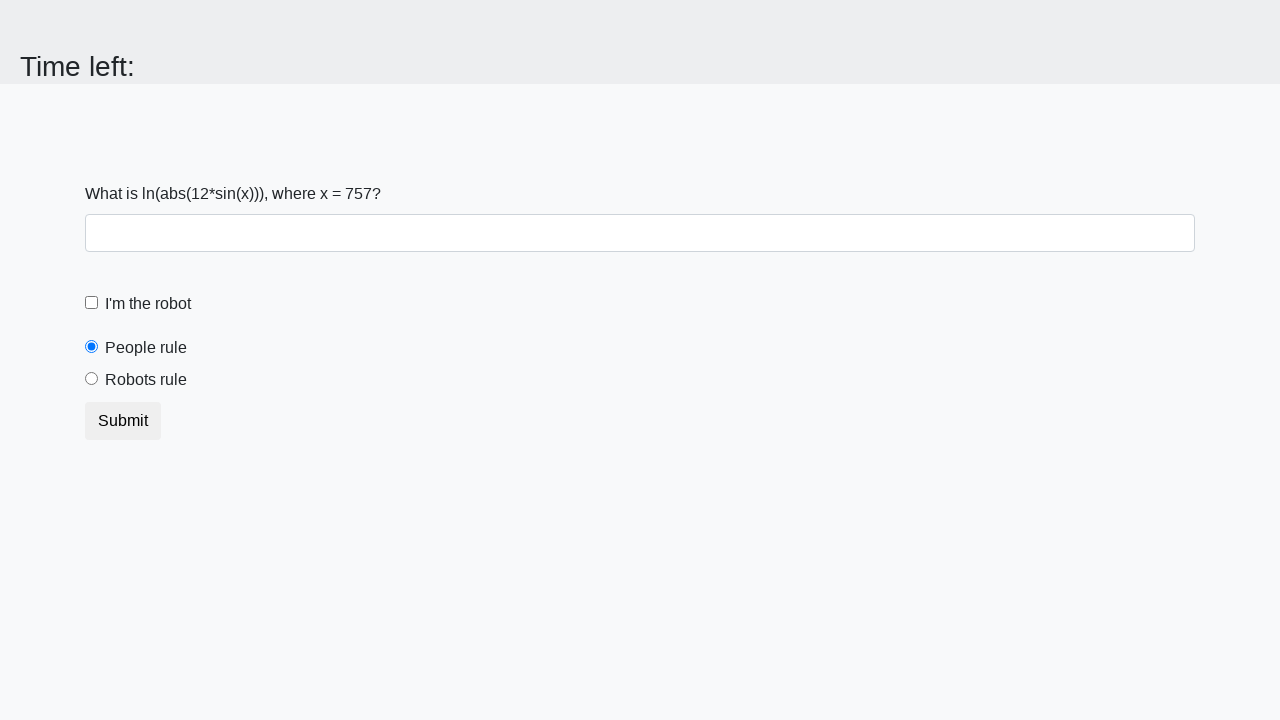

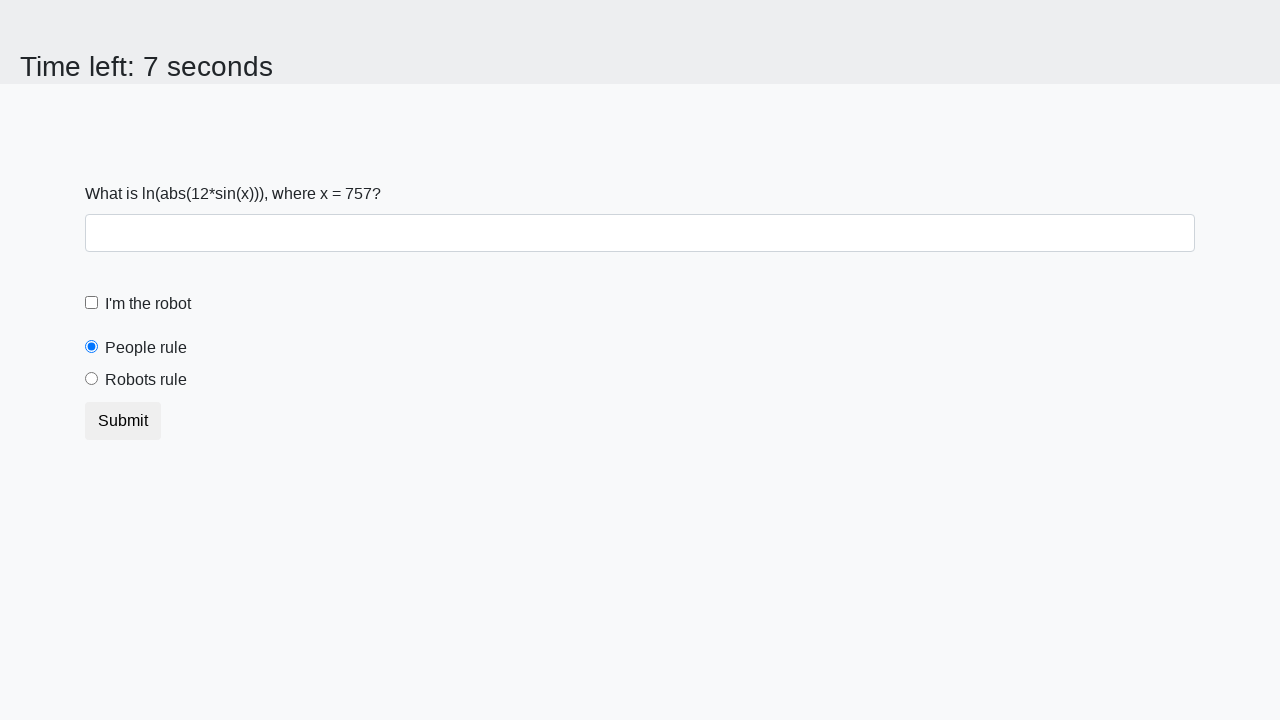